Tests jQuery UI custom dropdown by selecting different number values (12, 1, 5) and verifying the selection is displayed correctly.

Starting URL: https://jqueryui.com/resources/demos/selectmenu/default.html

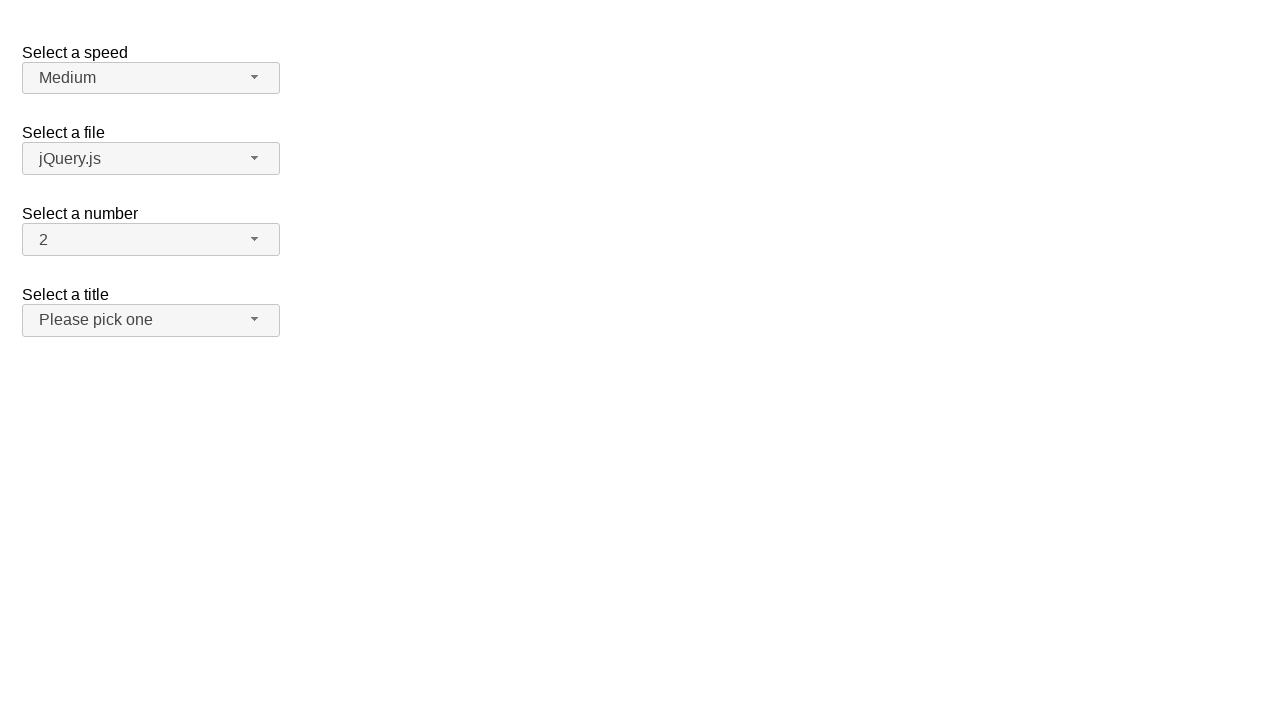

Clicked number dropdown button to open menu at (151, 240) on xpath=//span[@id='number-button']
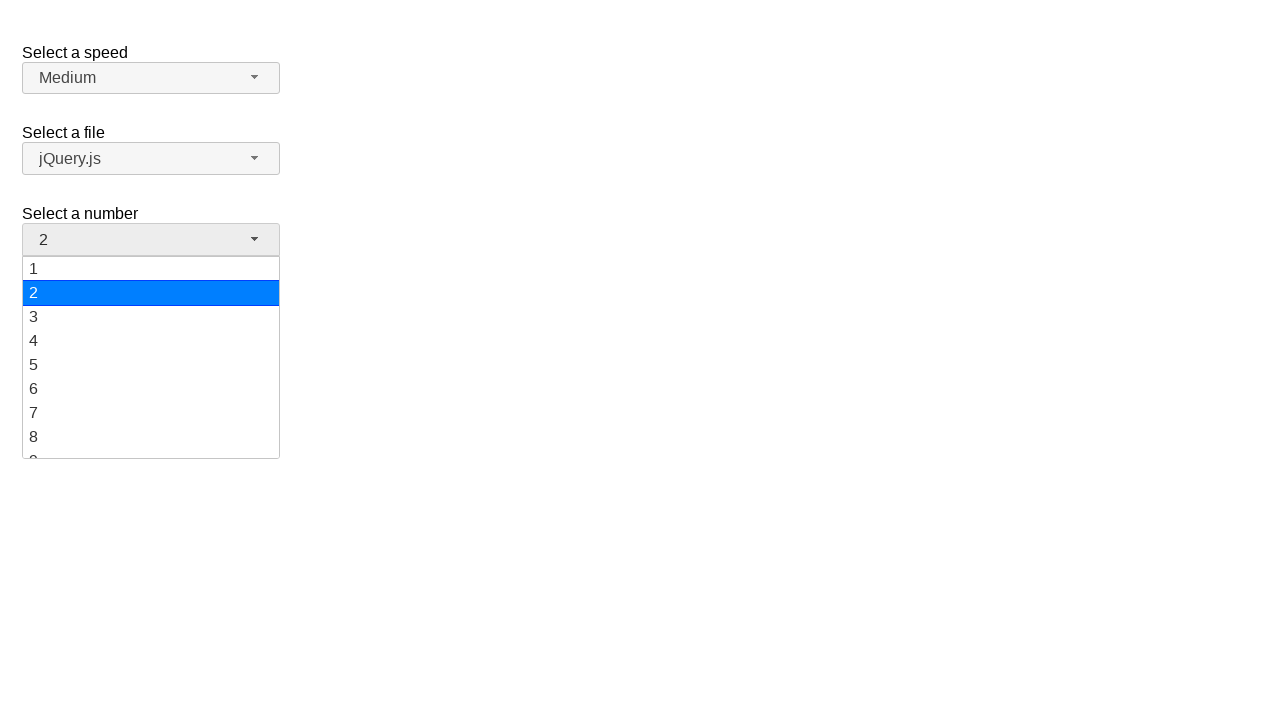

Number dropdown menu loaded
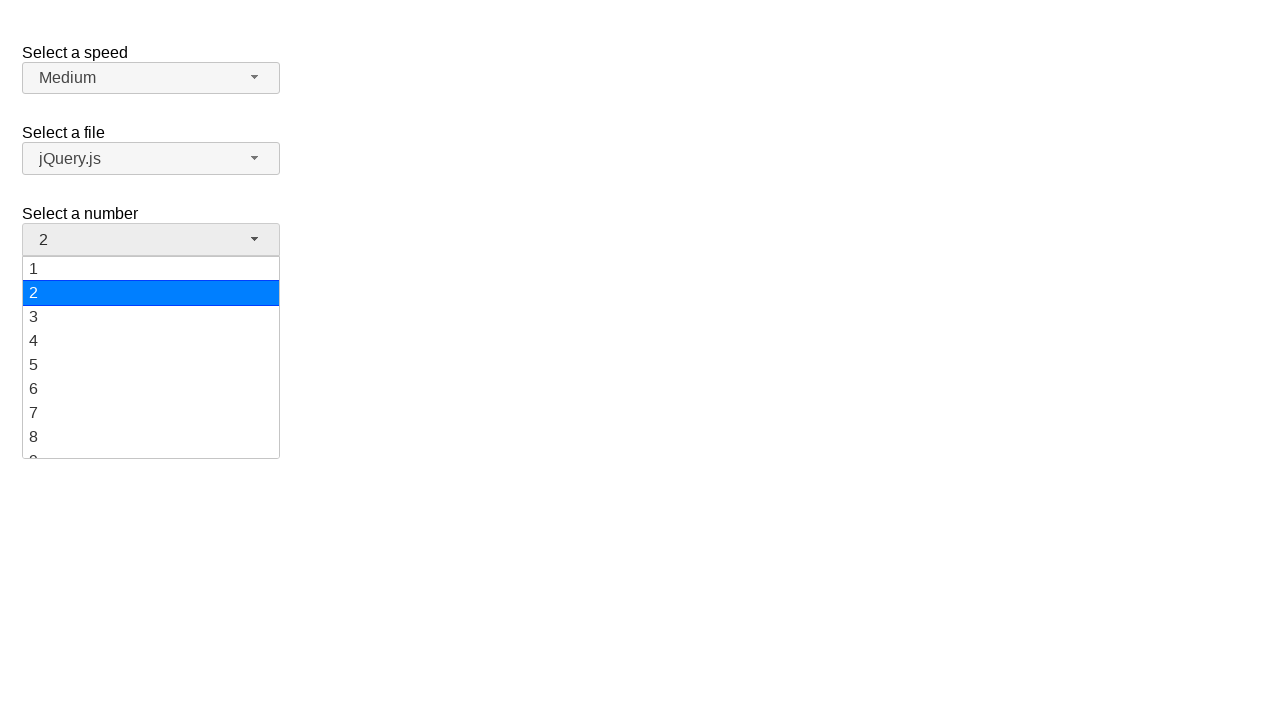

Selected '12' from dropdown menu at (151, 357) on xpath=//ul[@id='number-menu']//div[text()='12']
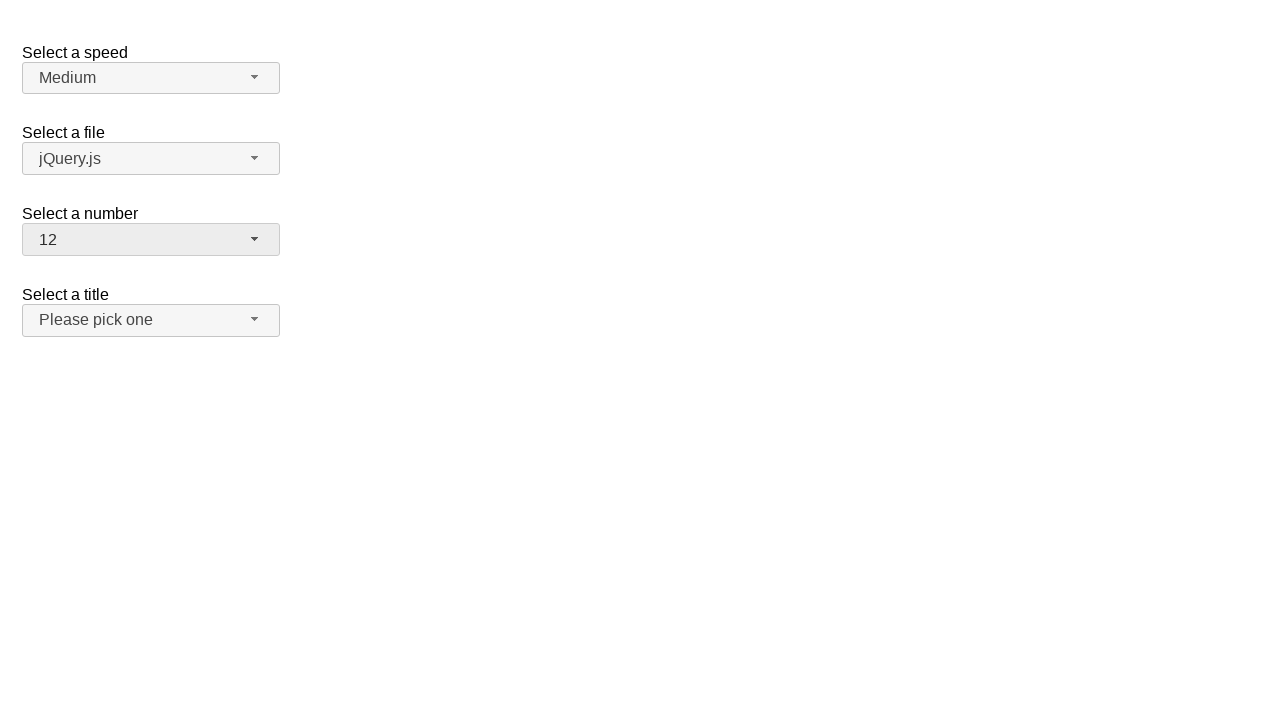

Verified that '12' is displayed in the dropdown
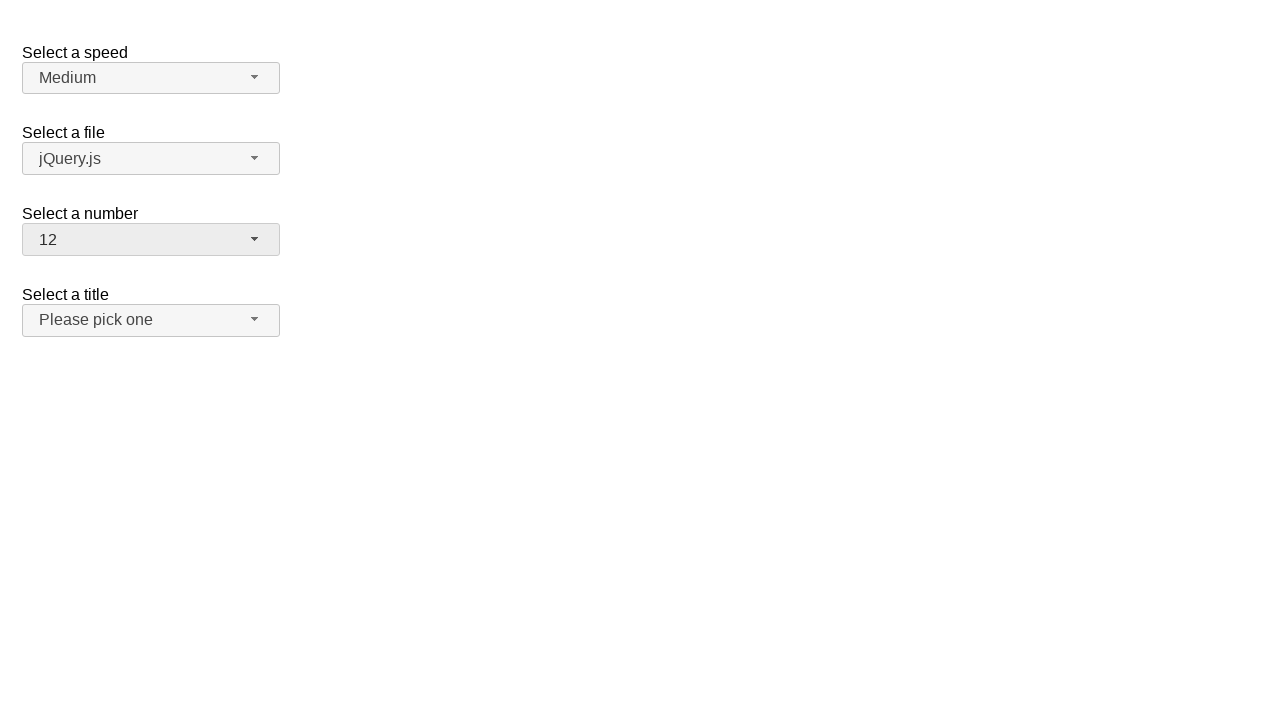

Clicked number dropdown button to open menu at (151, 240) on xpath=//span[@id='number-button']
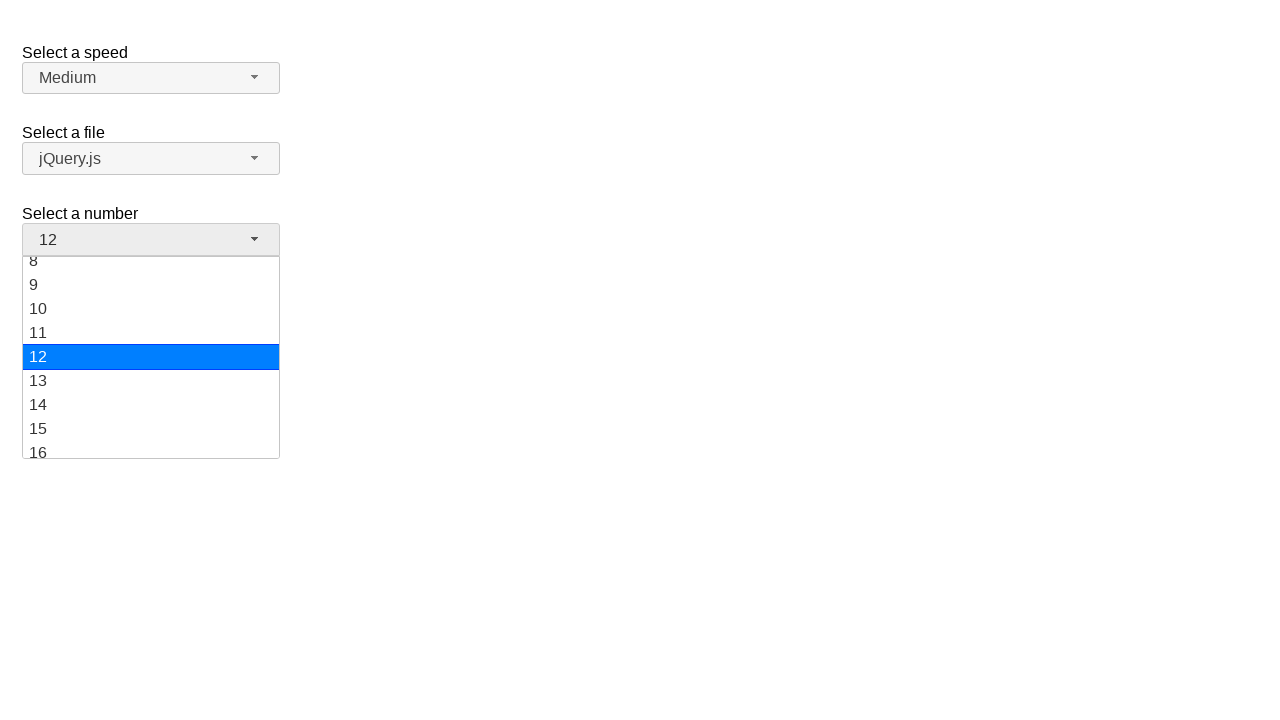

Number dropdown menu loaded
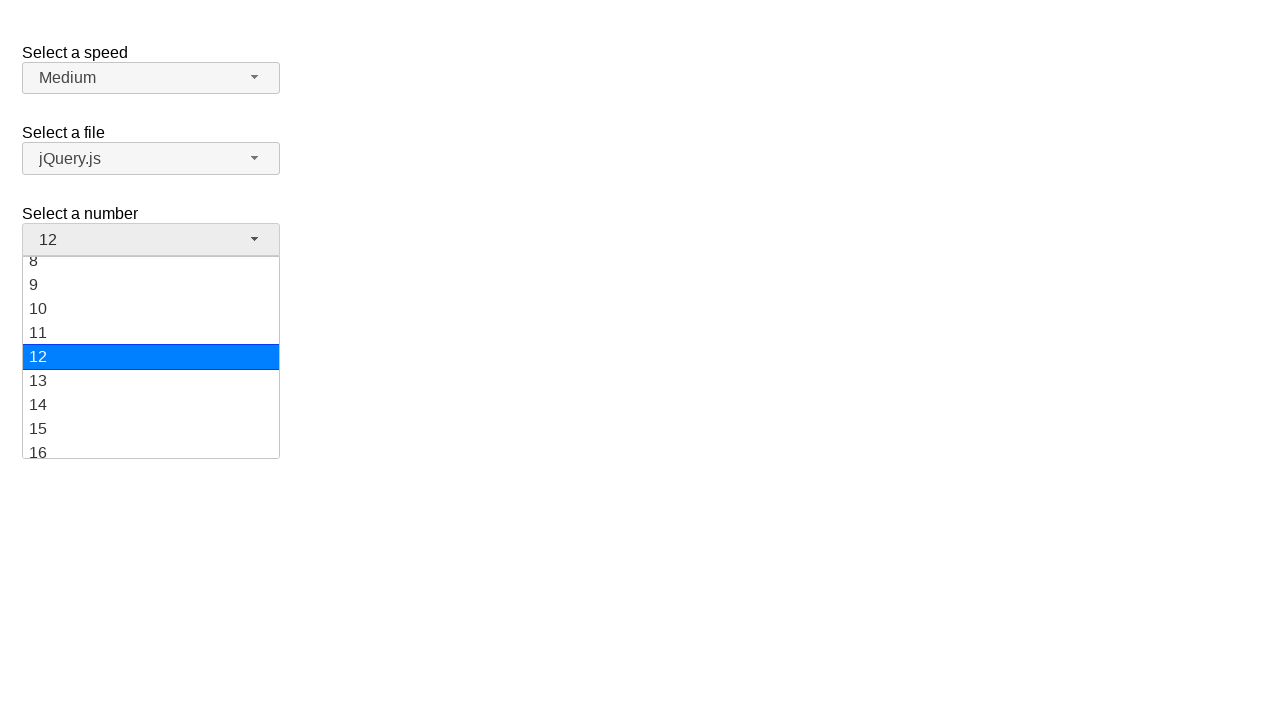

Selected '1' from dropdown menu at (151, 269) on xpath=//ul[@id='number-menu']//div[text()='1']
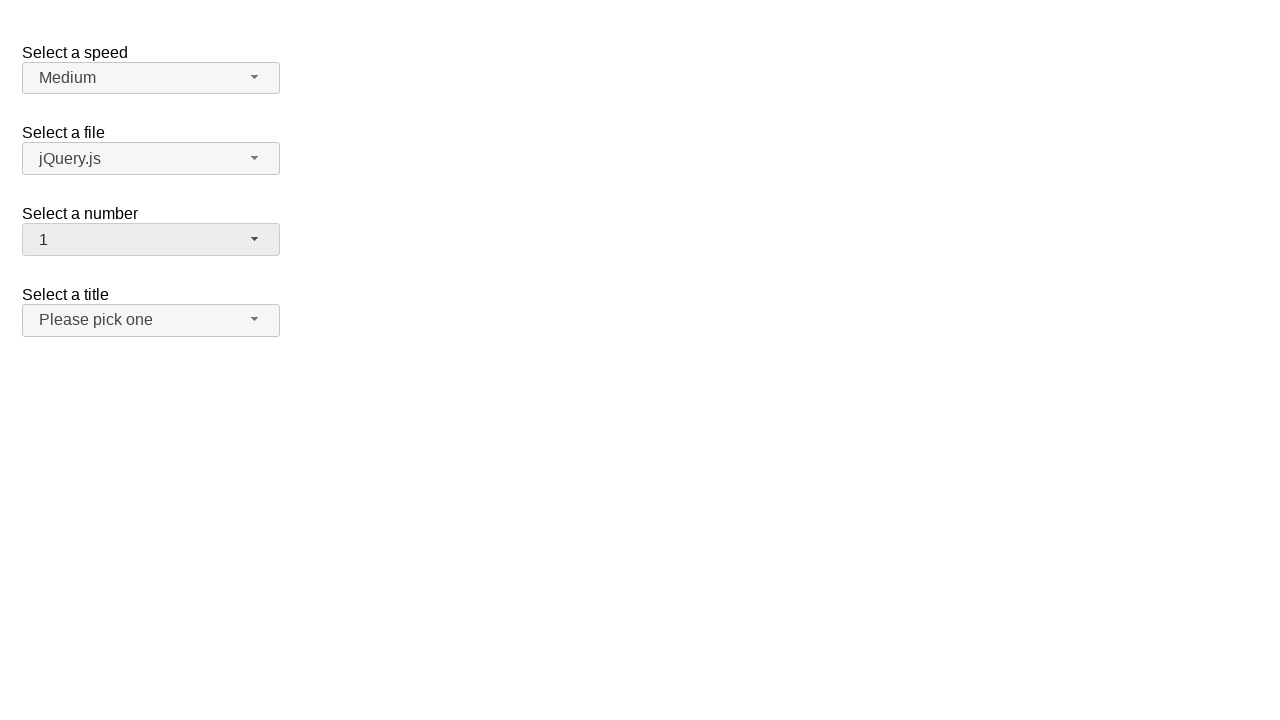

Verified that '1' is displayed in the dropdown
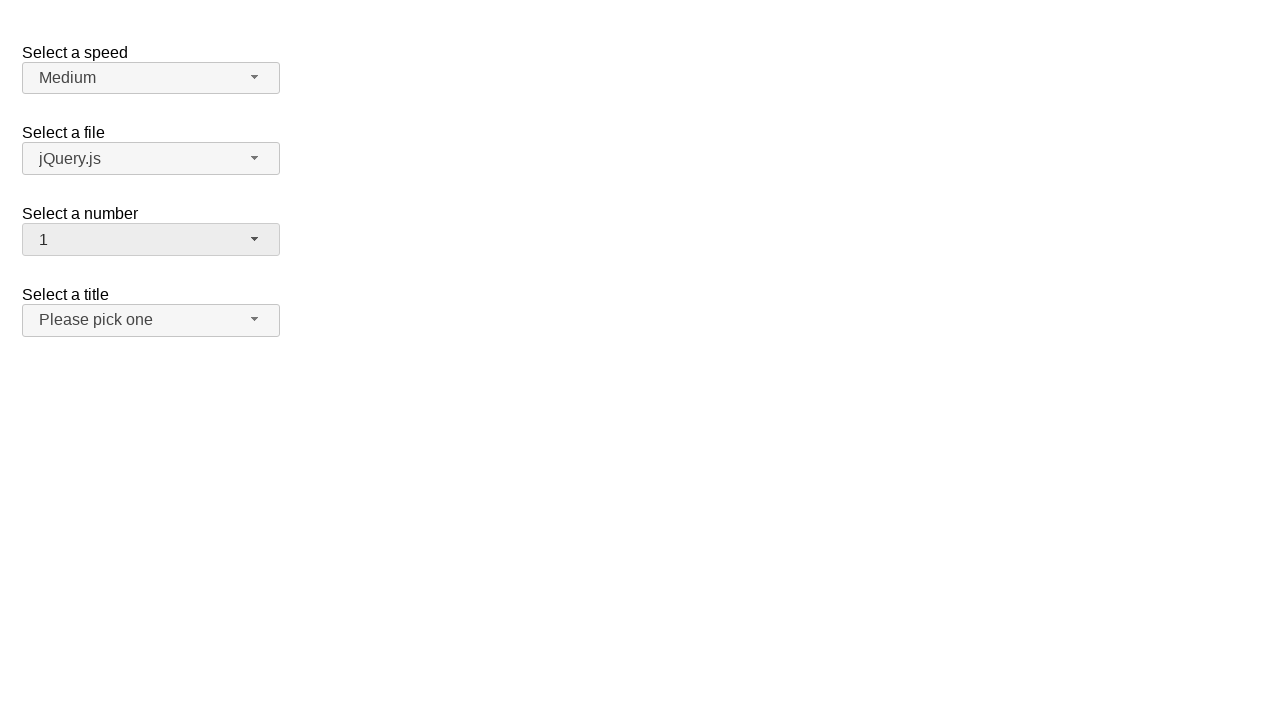

Clicked number dropdown button to open menu at (151, 240) on xpath=//span[@id='number-button']
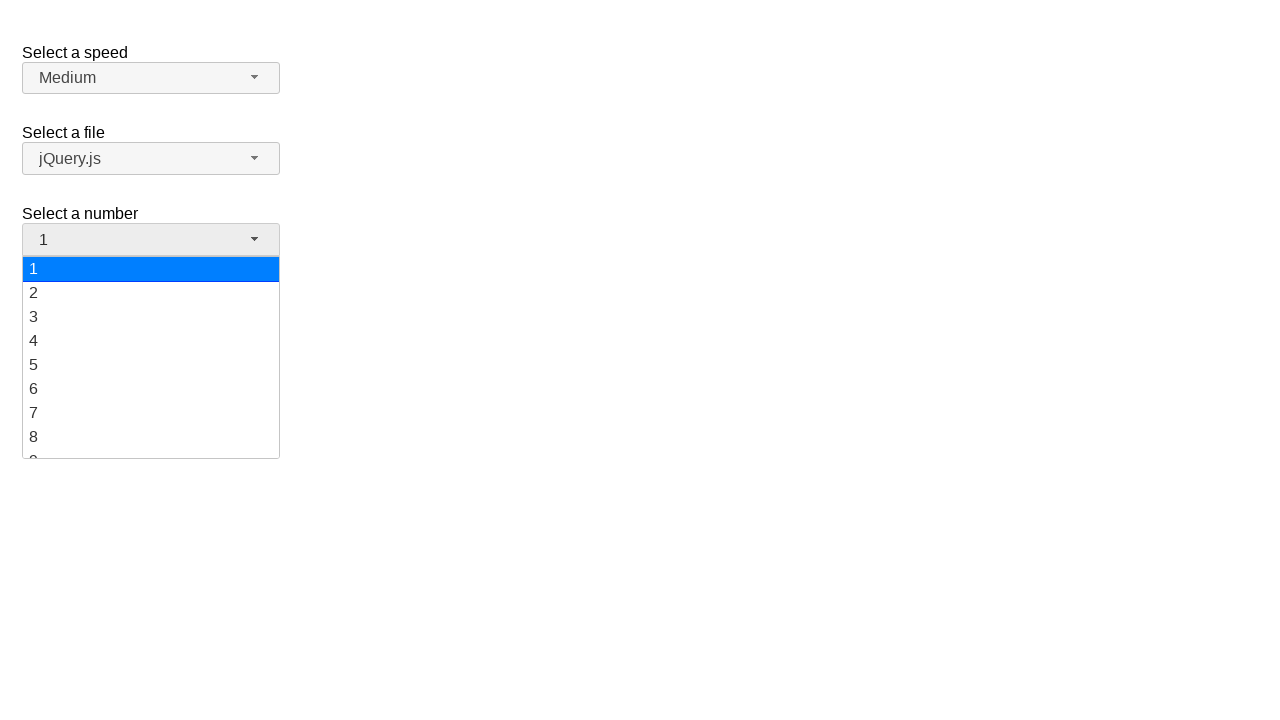

Number dropdown menu loaded
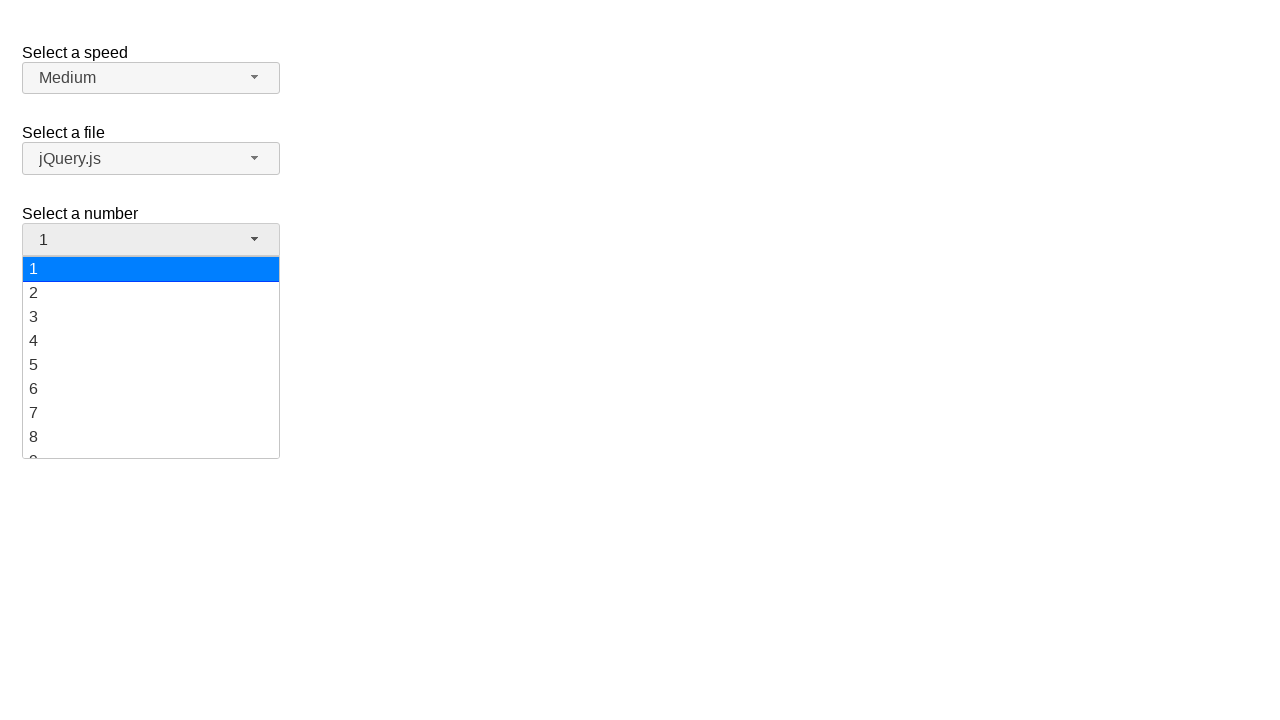

Selected '5' from dropdown menu at (151, 365) on xpath=//ul[@id='number-menu']//div[text()='5']
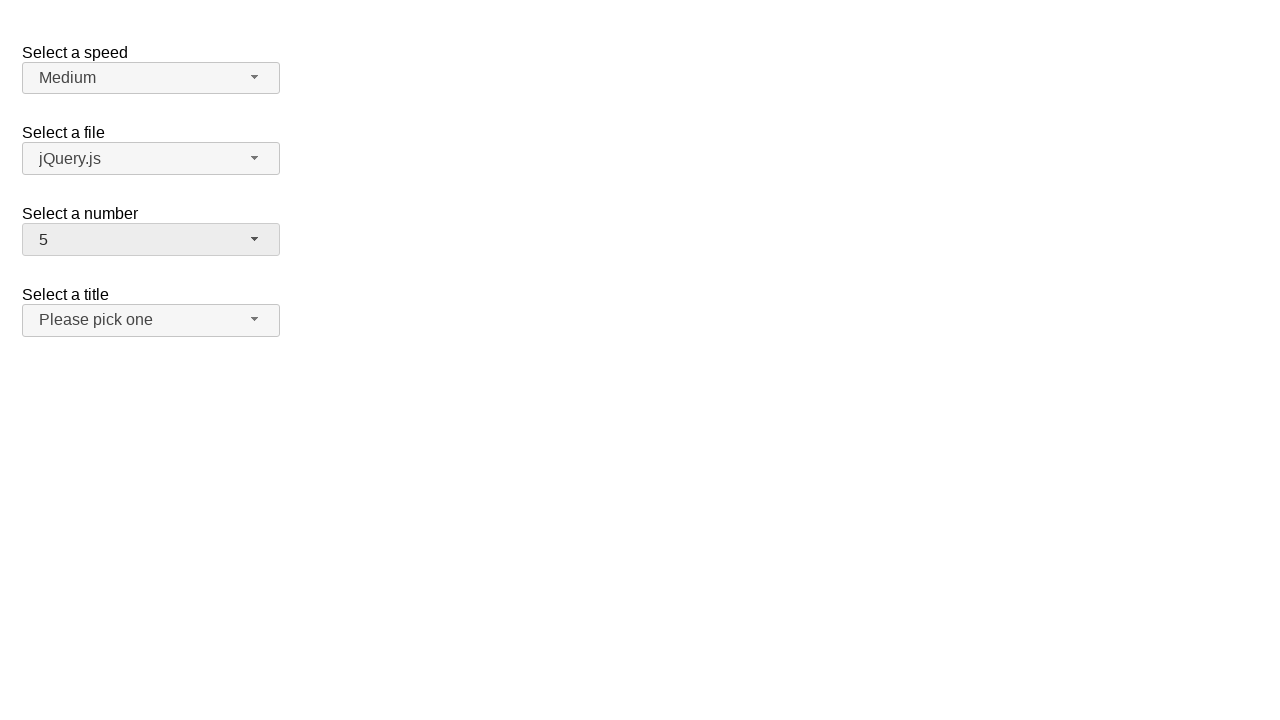

Verified that '5' is displayed in the dropdown
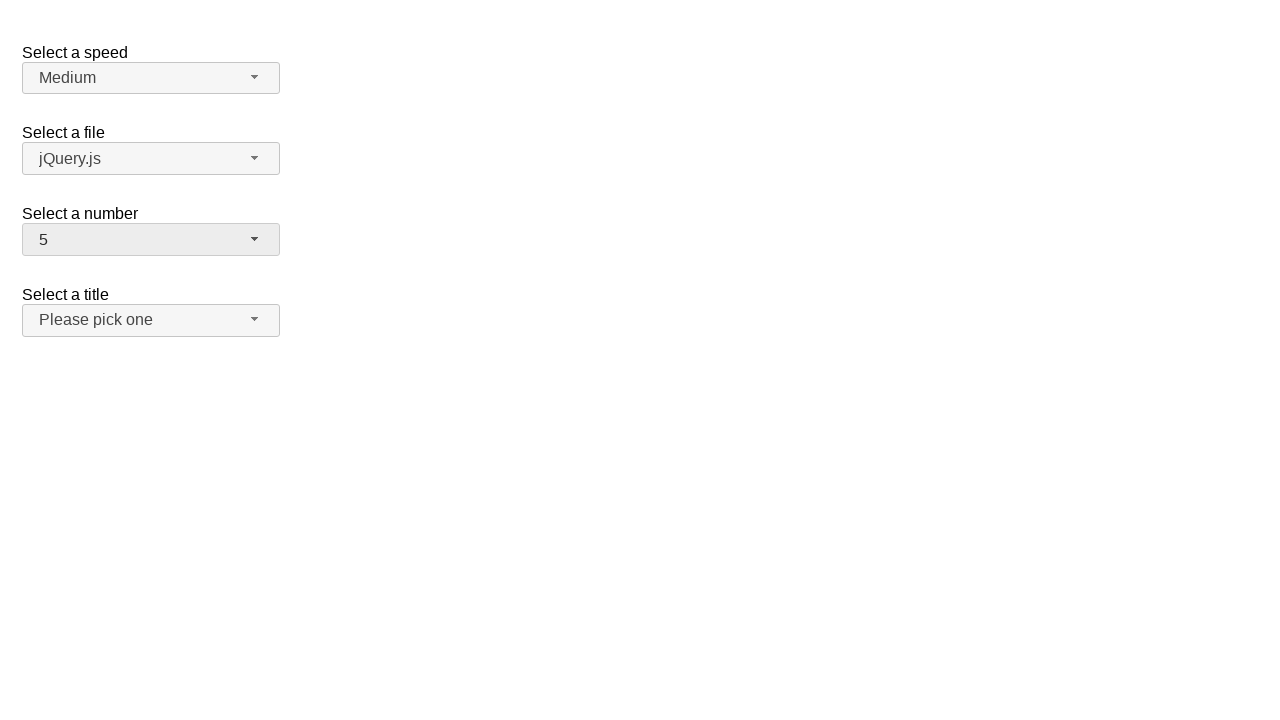

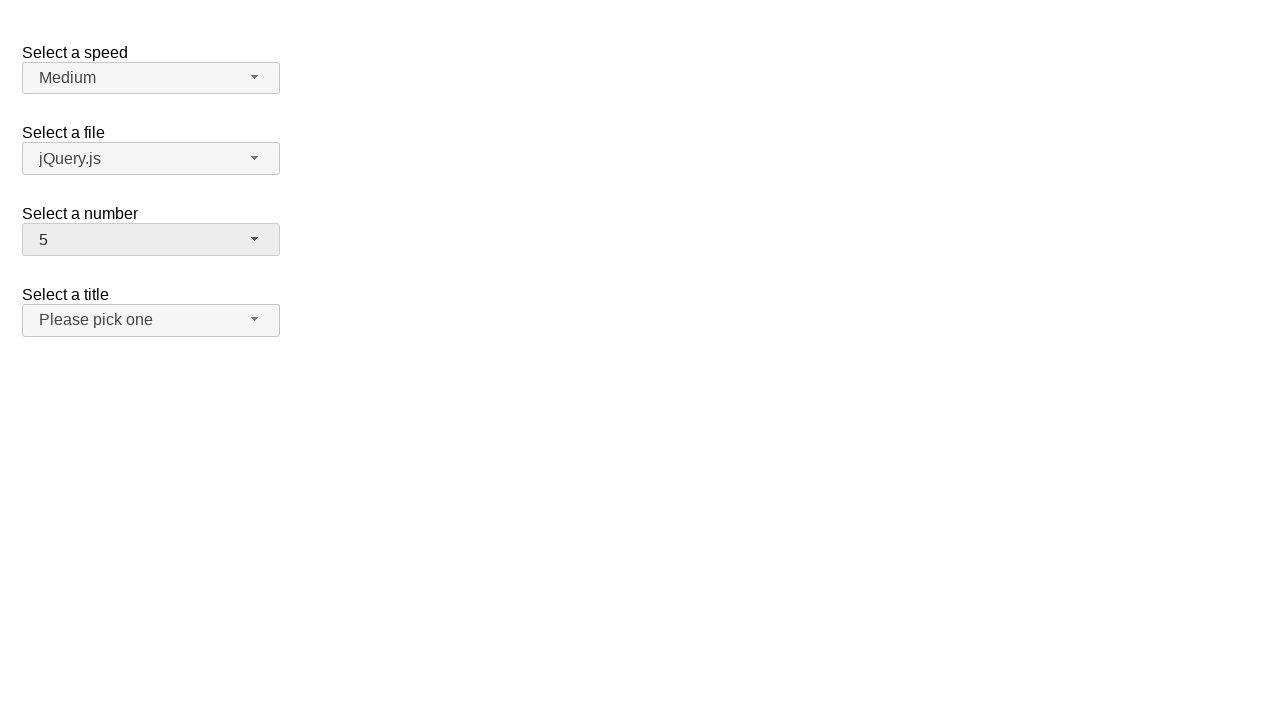